Tests accessibility by verifying heading count, semantic structure, link count, and keyboard navigation functionality

Starting URL: https://example.com

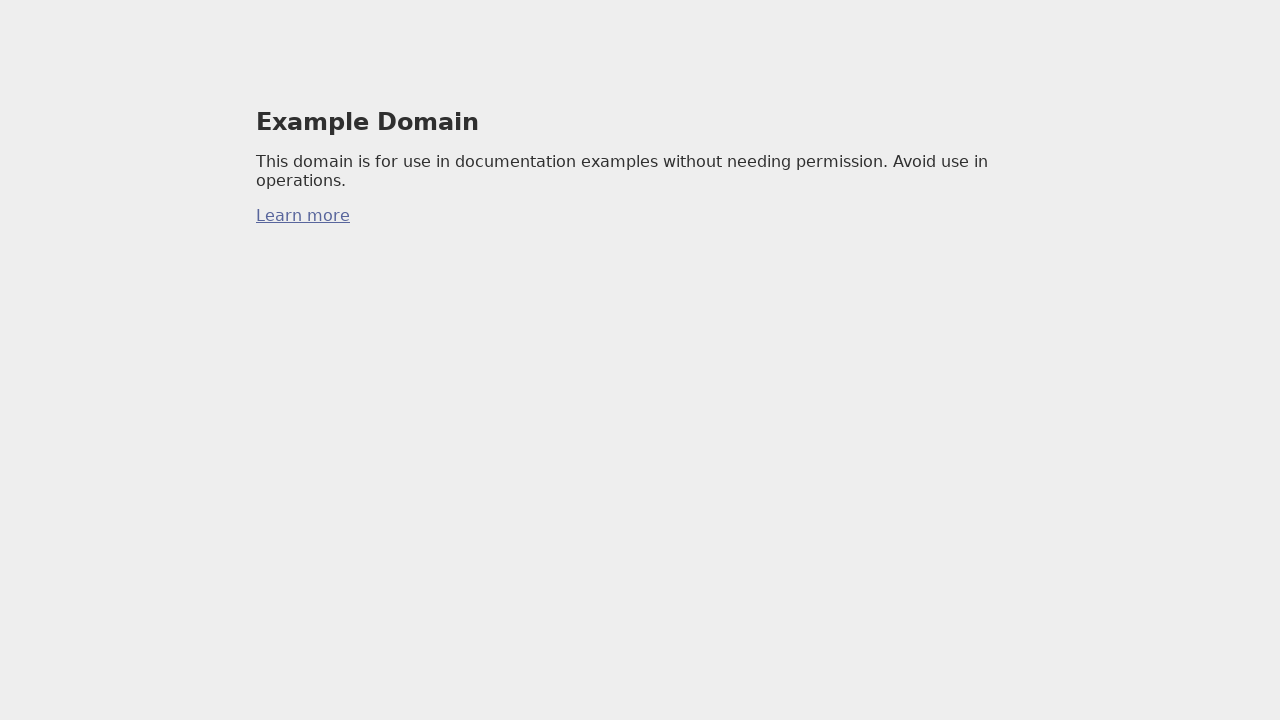

Set viewport size to 1280x720 for consistent testing
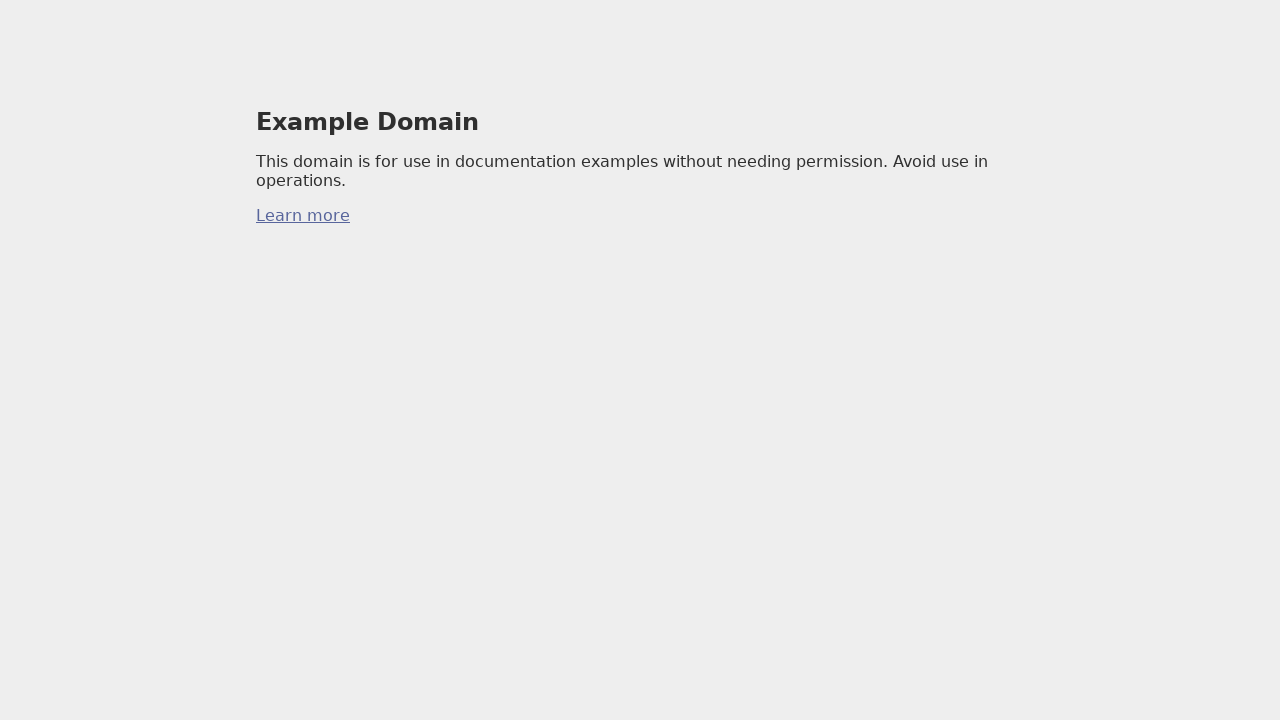

Located all h1 elements
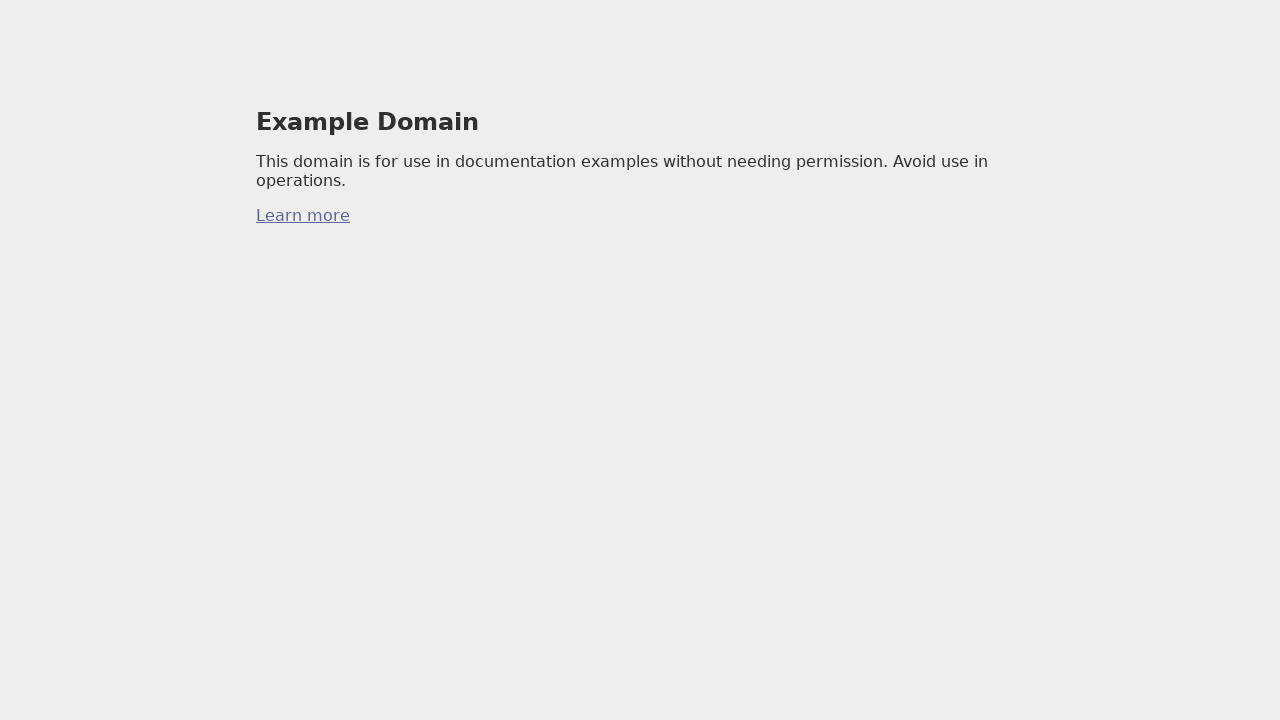

Verified page has exactly 1 h1 heading
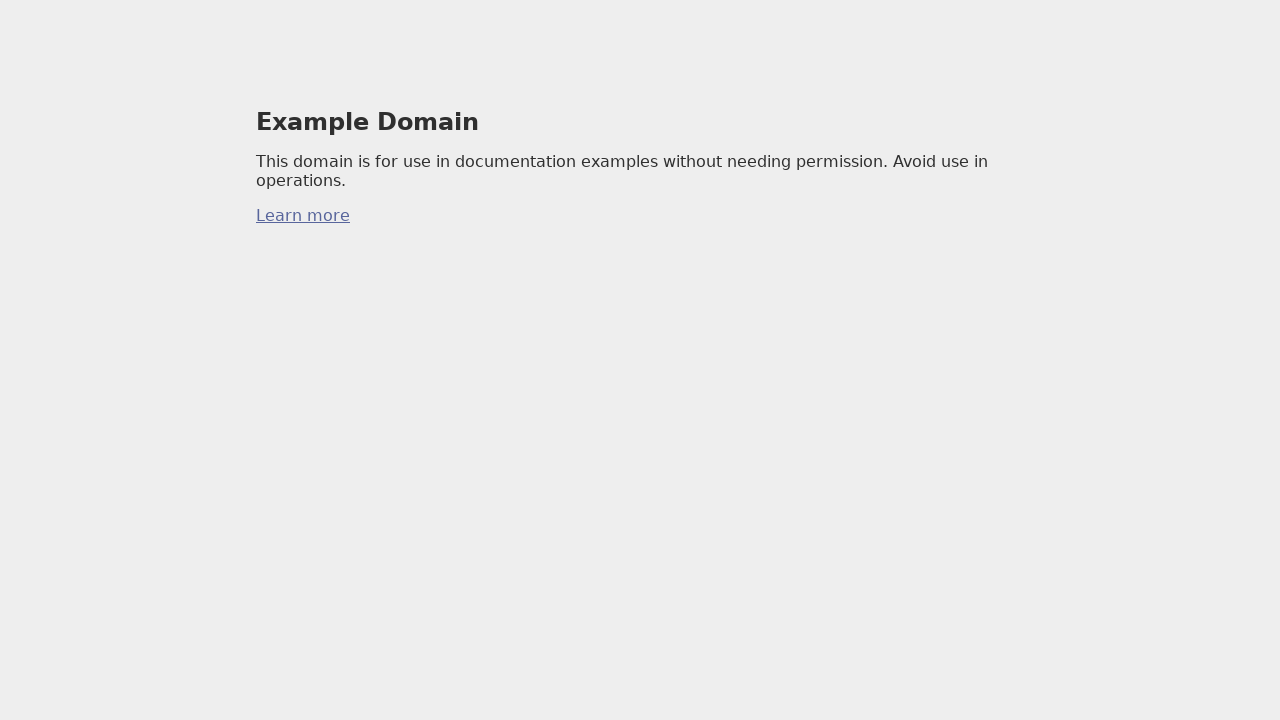

Located body element for semantic structure check
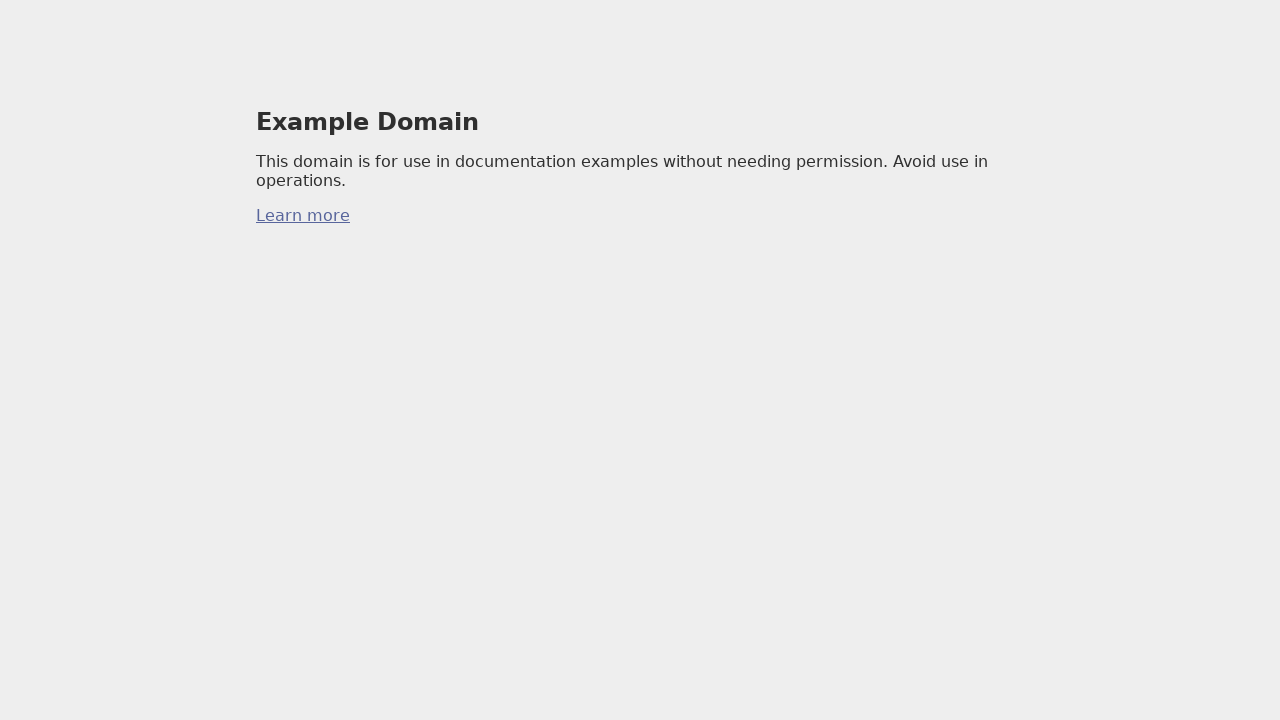

Verified body element is visible
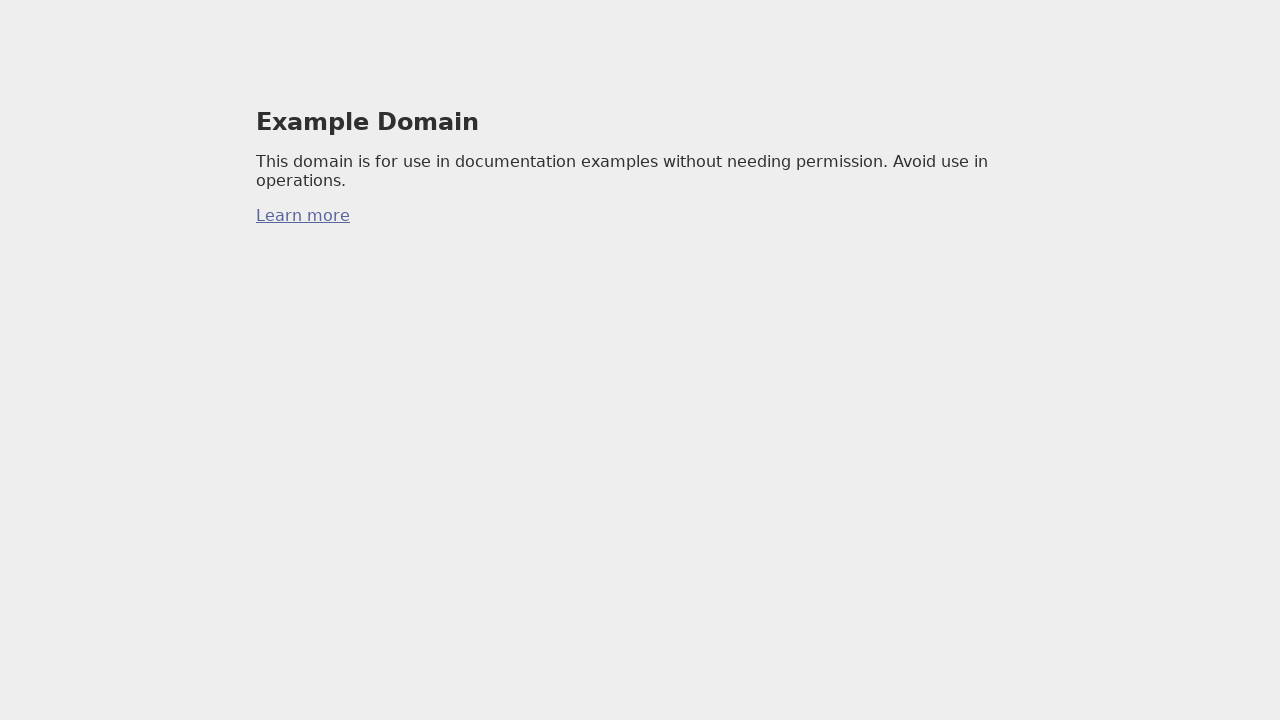

Located all accessible link elements
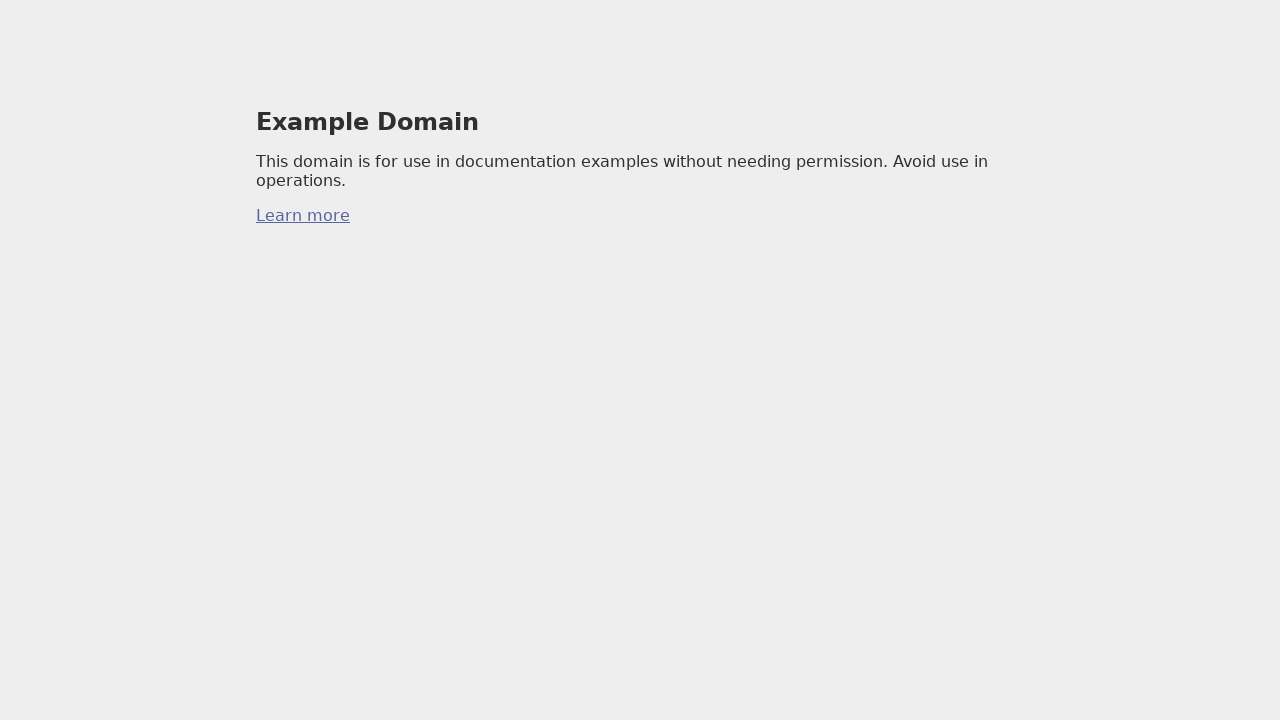

Verified page has exactly 1 accessible link
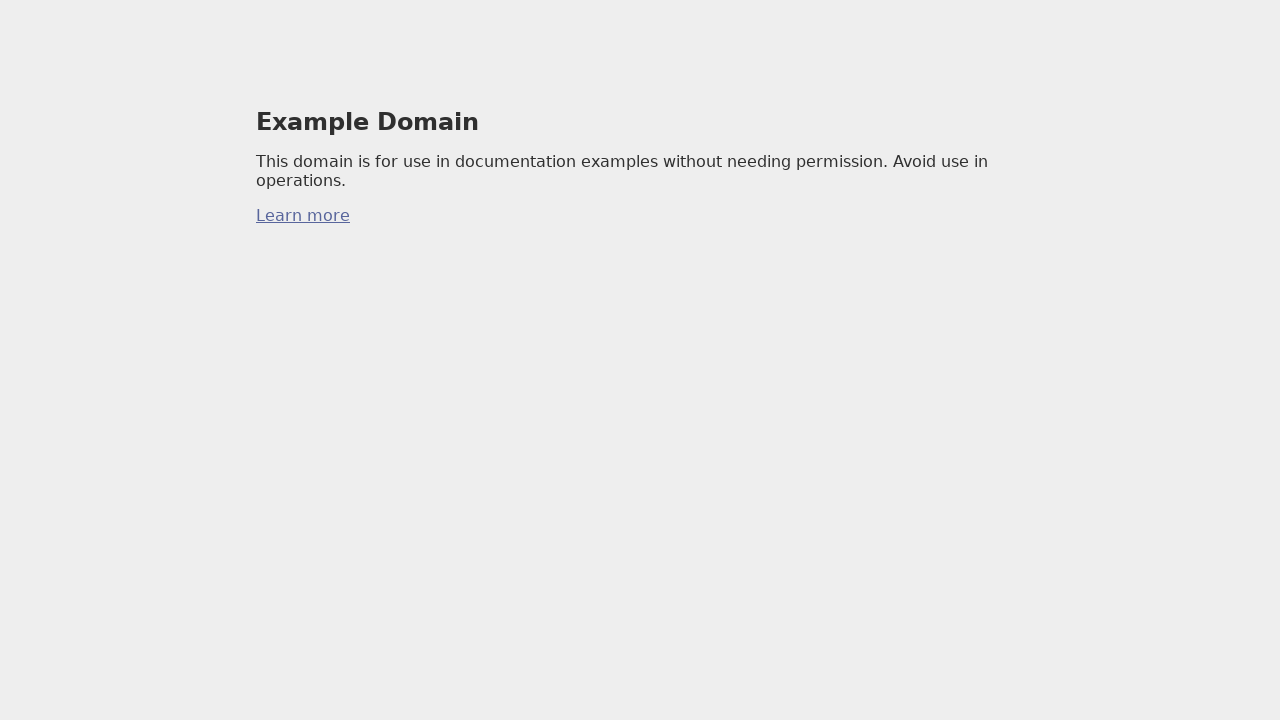

Pressed Tab key to test keyboard navigation
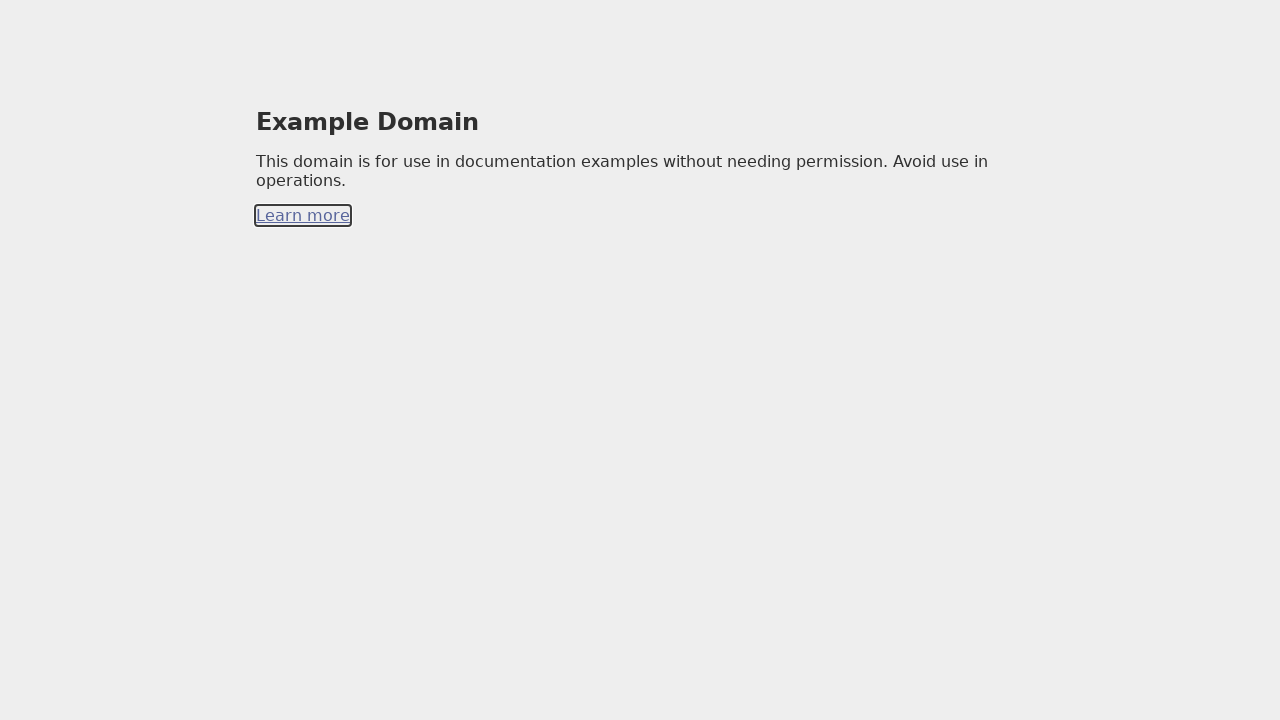

Located currently focused element
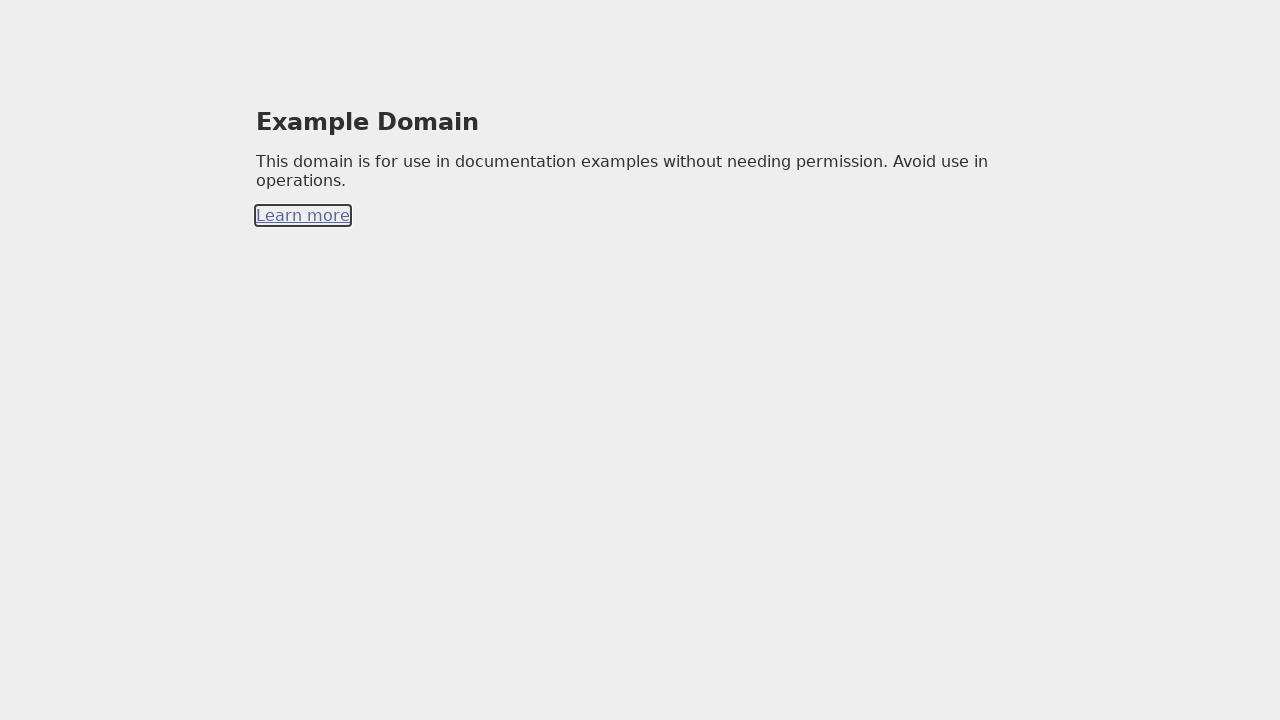

Verified focused element is visible and keyboard navigation works
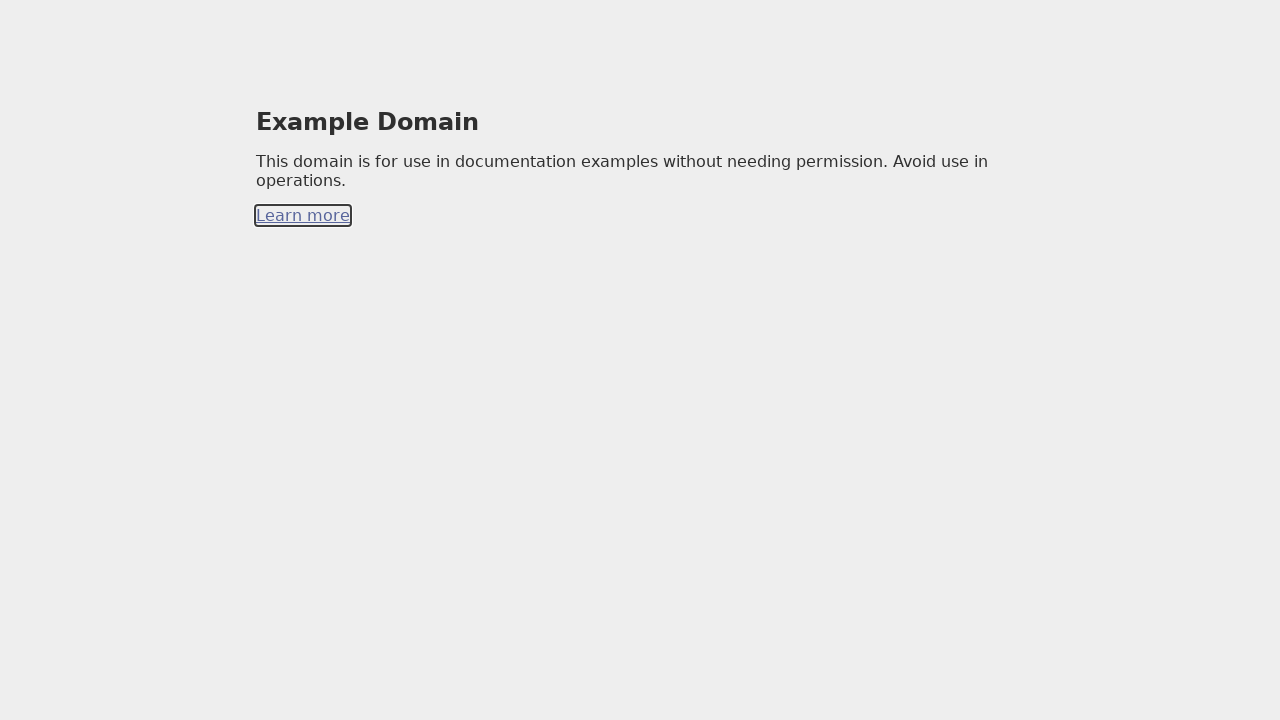

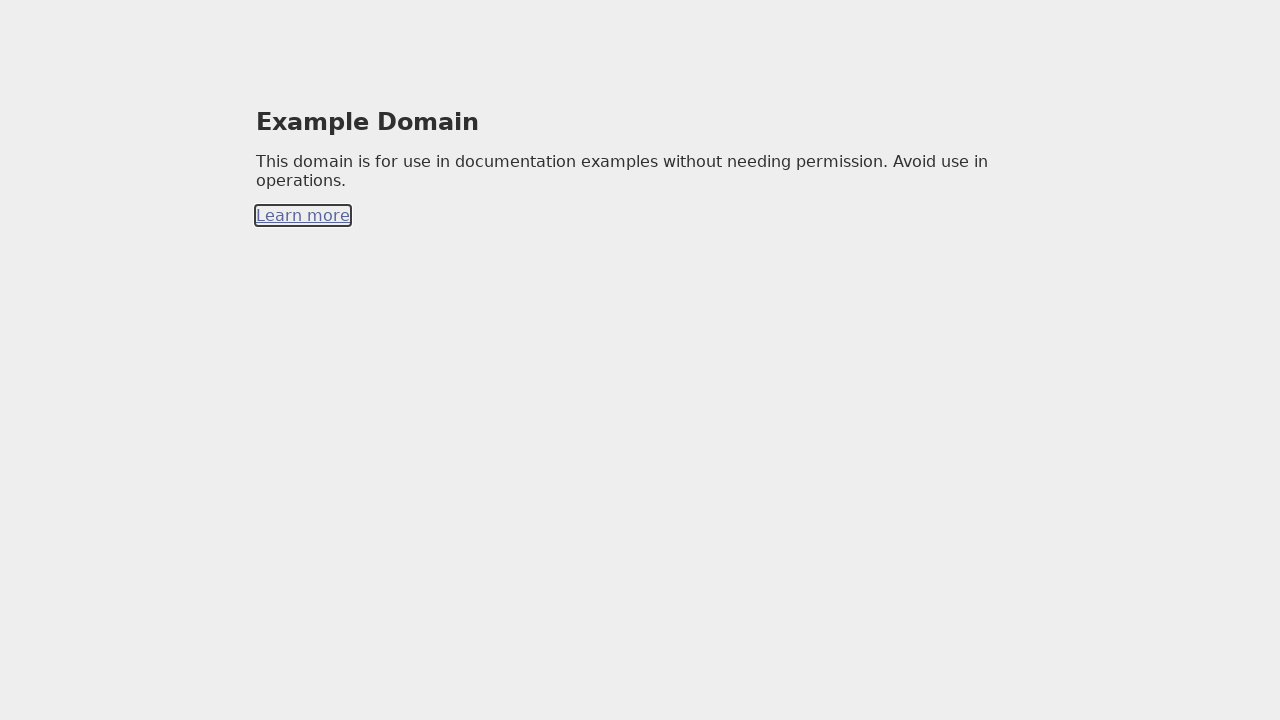